Tests checkbox element states by verifying visibility, selection state, and enabled state, then clicks the checkbox and verifies it becomes selected

Starting URL: https://tech-training-qacircle.github.io/locator-practice/src/locatorPractice.html

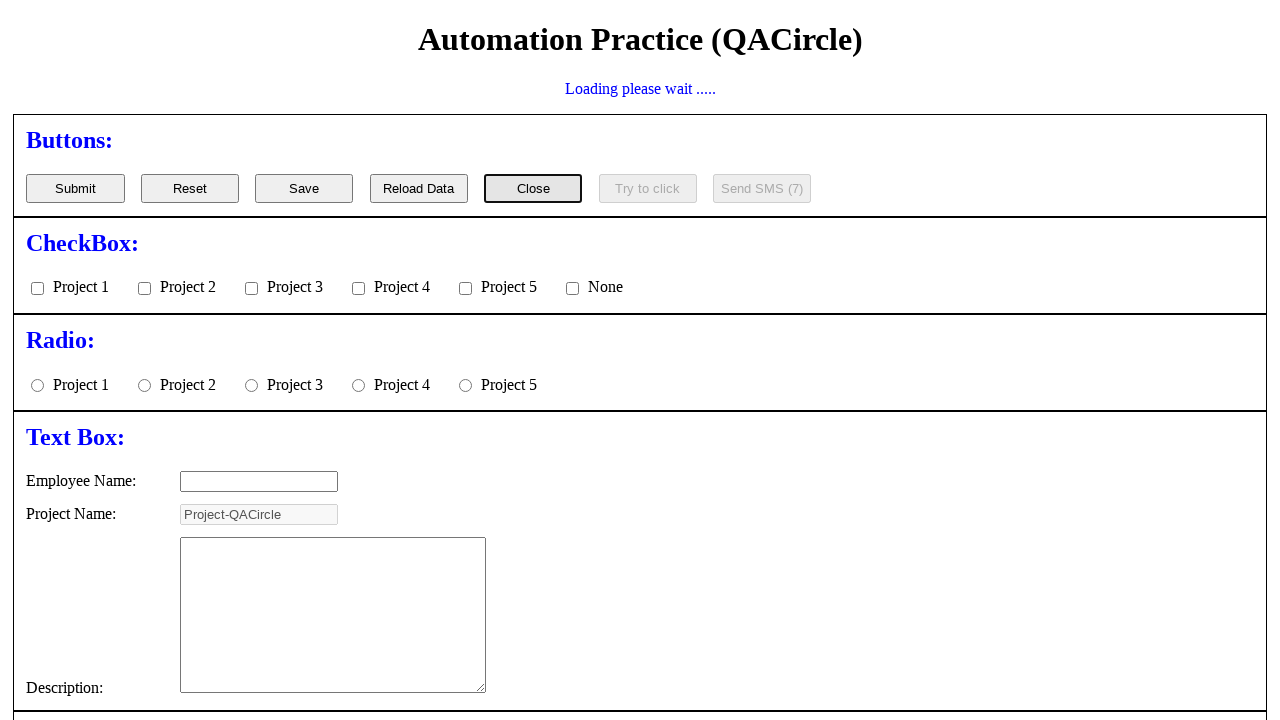

Waited for first checkbox element to be visible
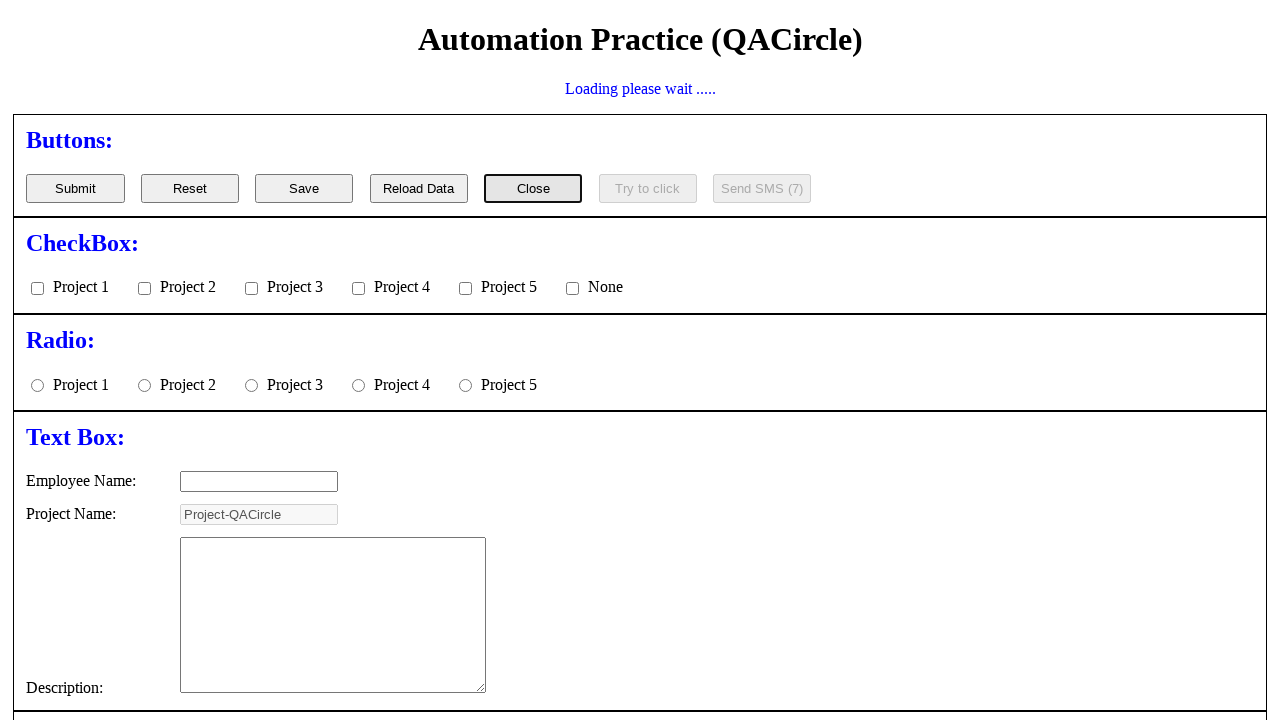

Located the first checkbox element
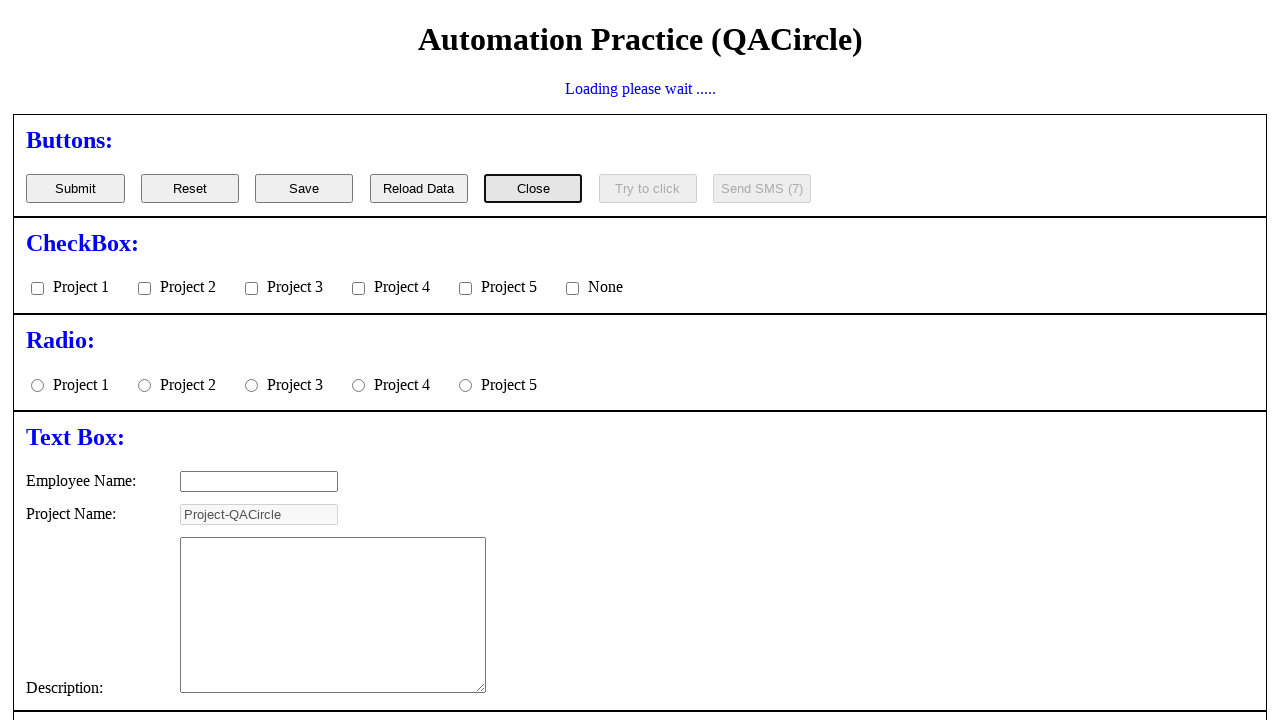

Verified checkbox is visible
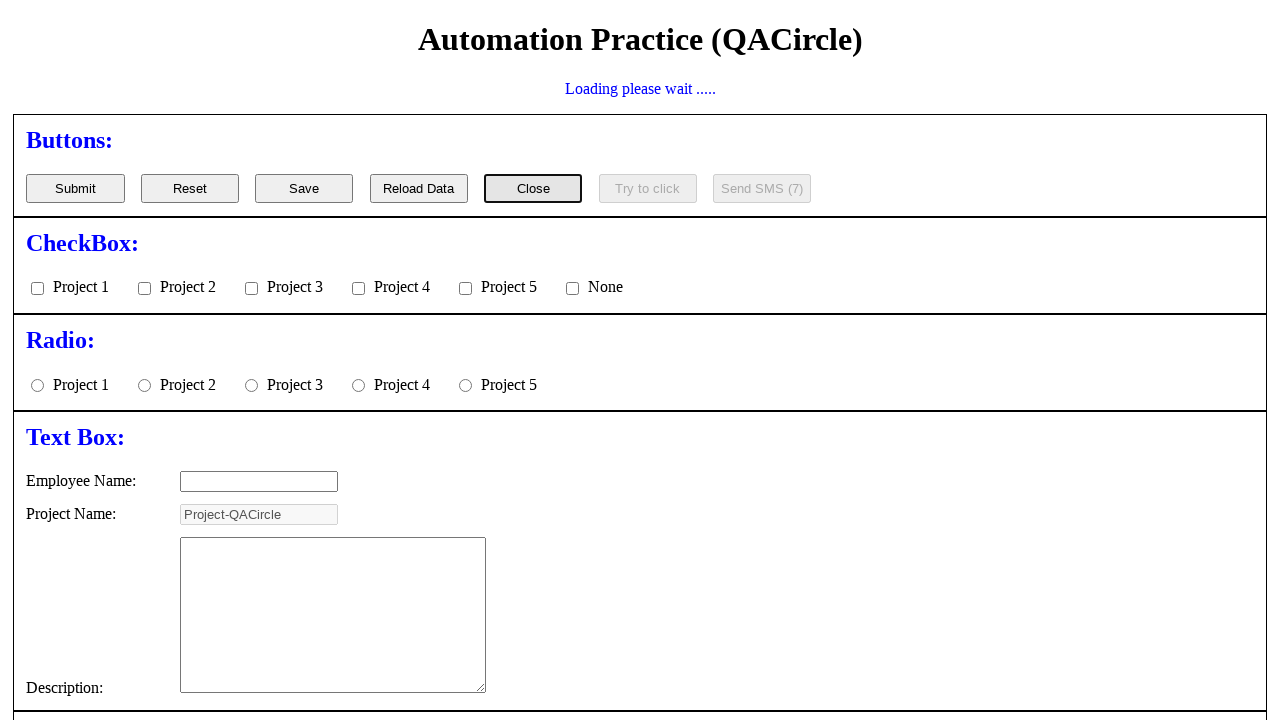

Verified checkbox initial selection state
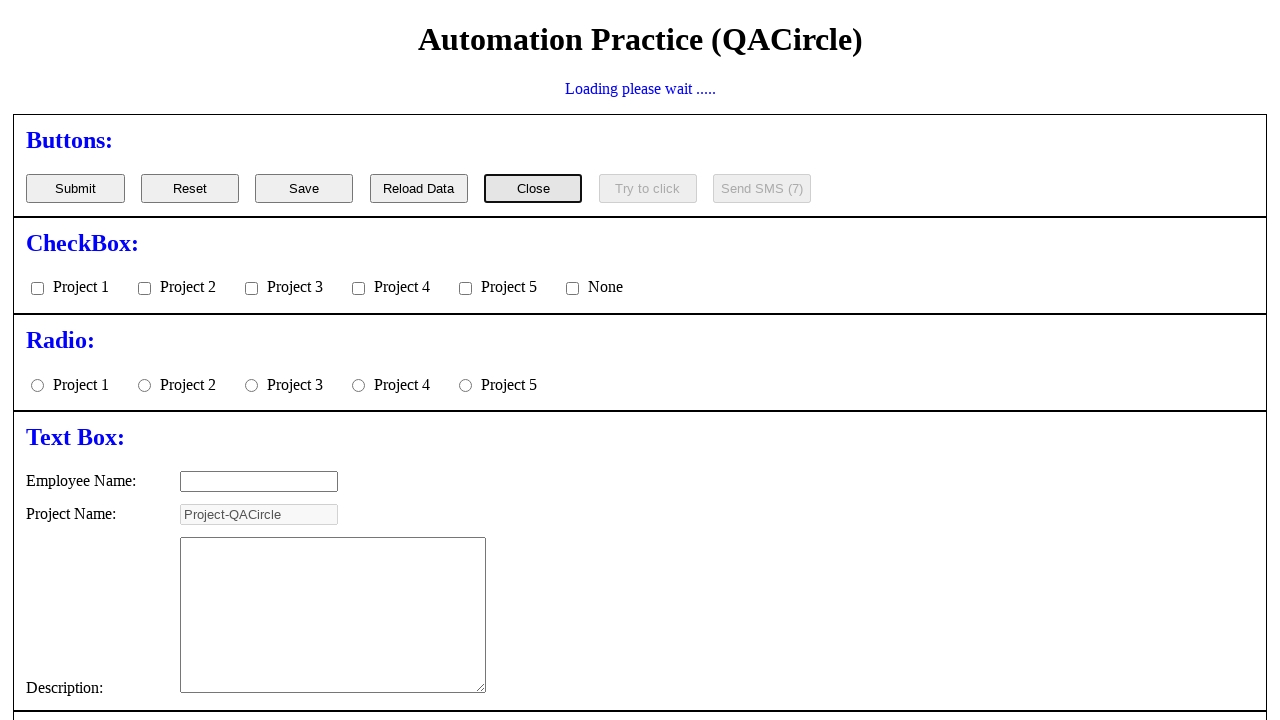

Verified checkbox is enabled
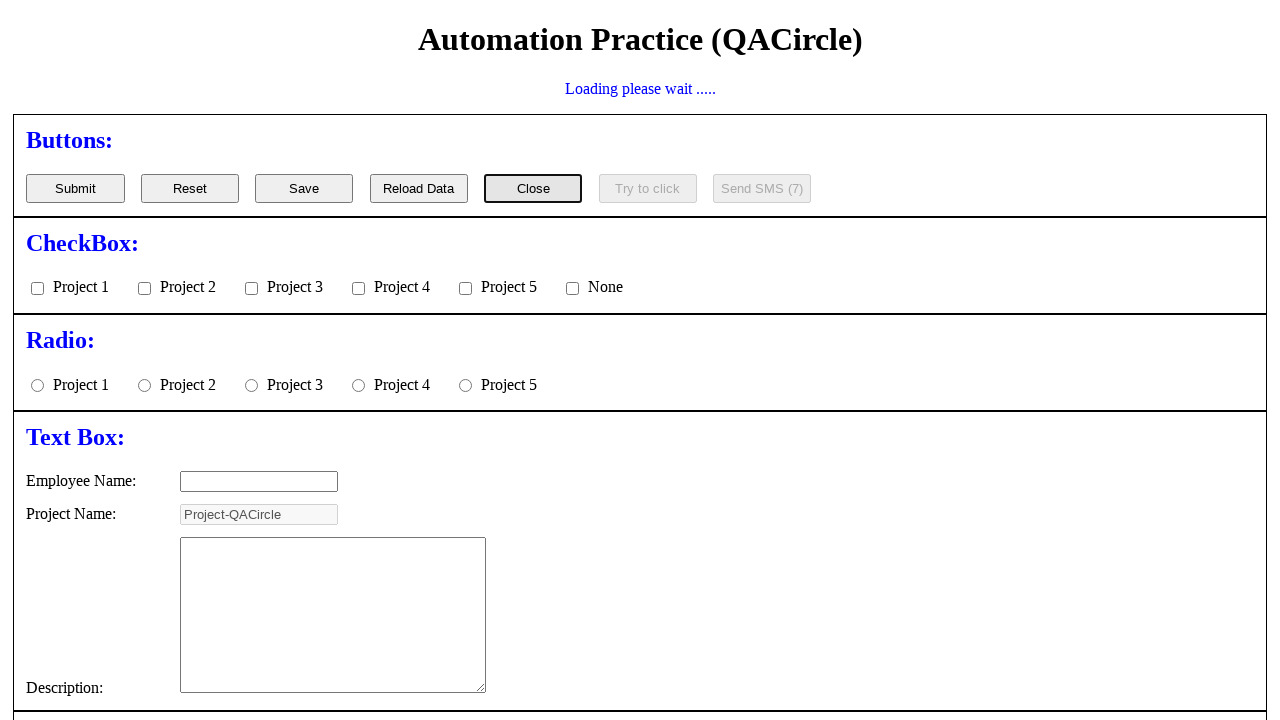

Clicked the checkbox to select it at (38, 289) on xpath=//*[@id='checkboxes']/input[1]
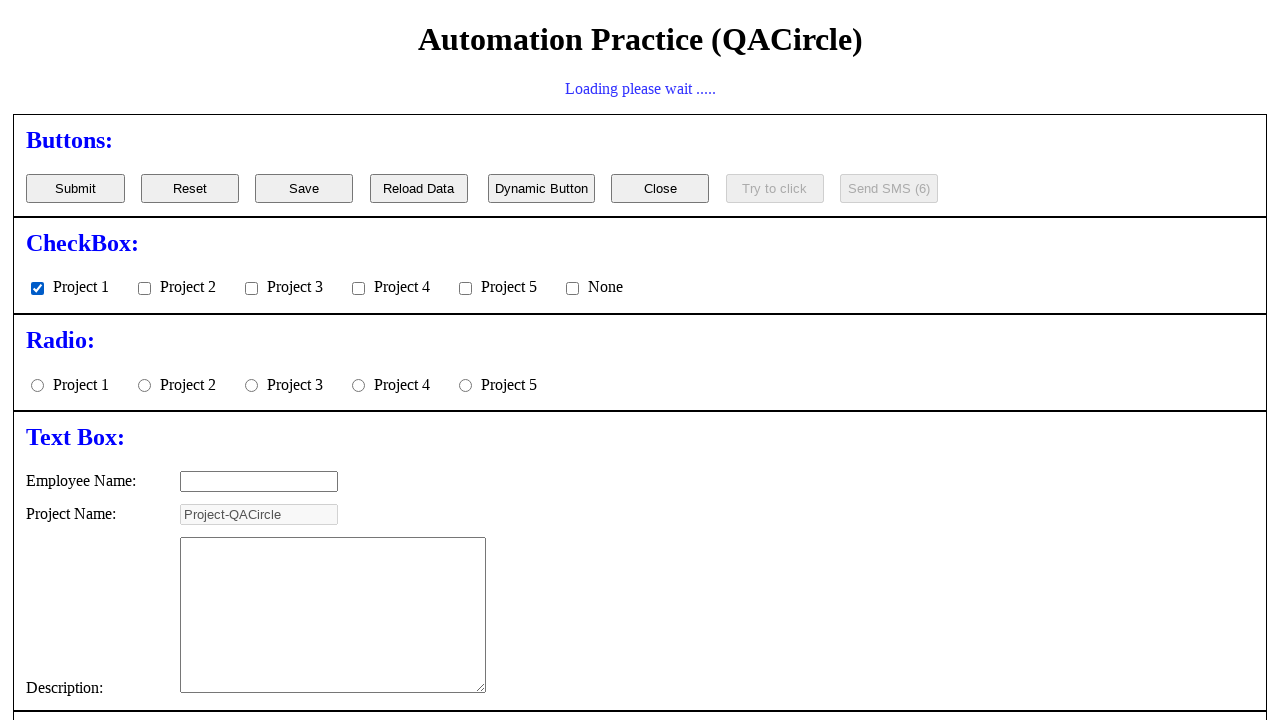

Verified checkbox is now selected
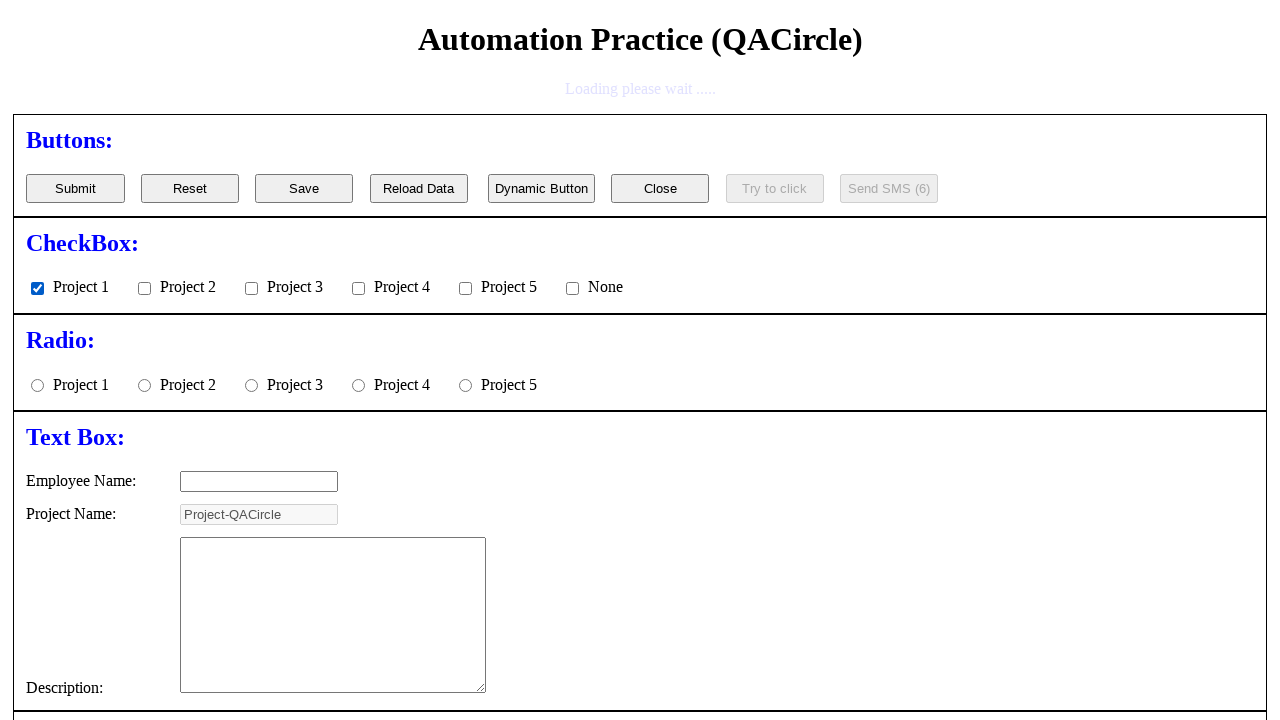

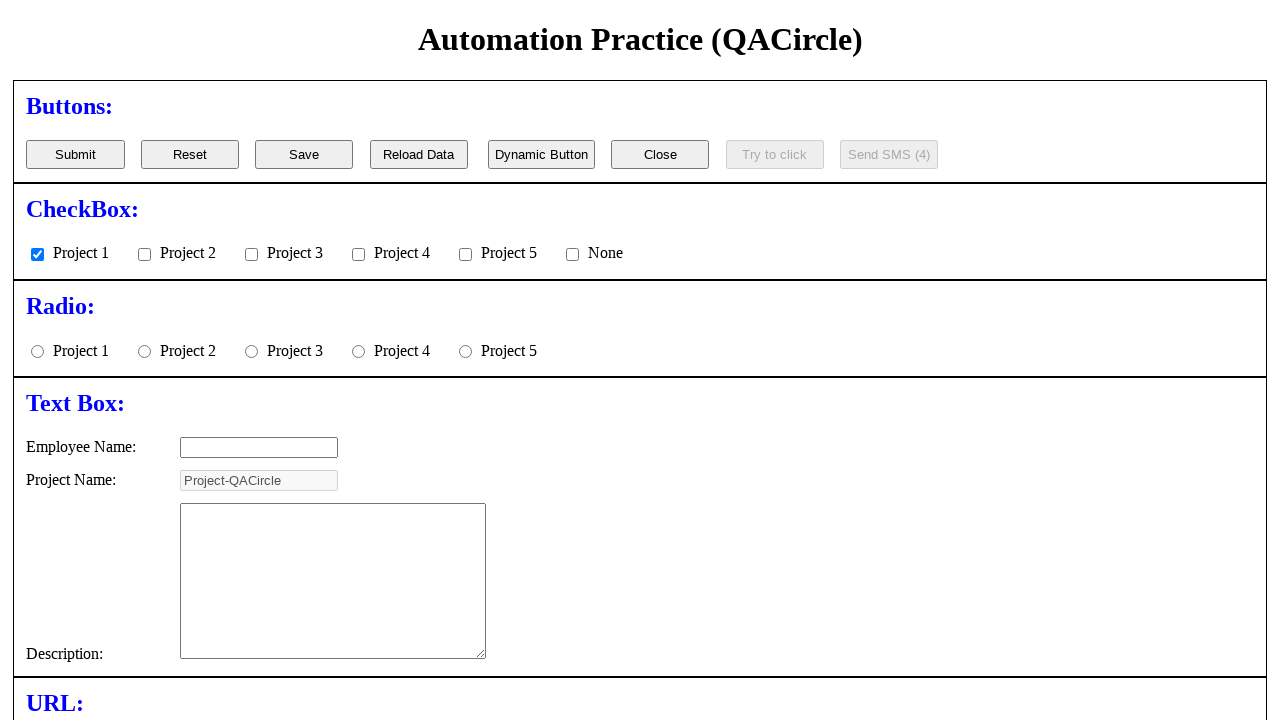